Tests dropdown functionality by navigating to the dropdown page and selecting an option from the dropdown menu

Starting URL: https://the-internet.herokuapp.com

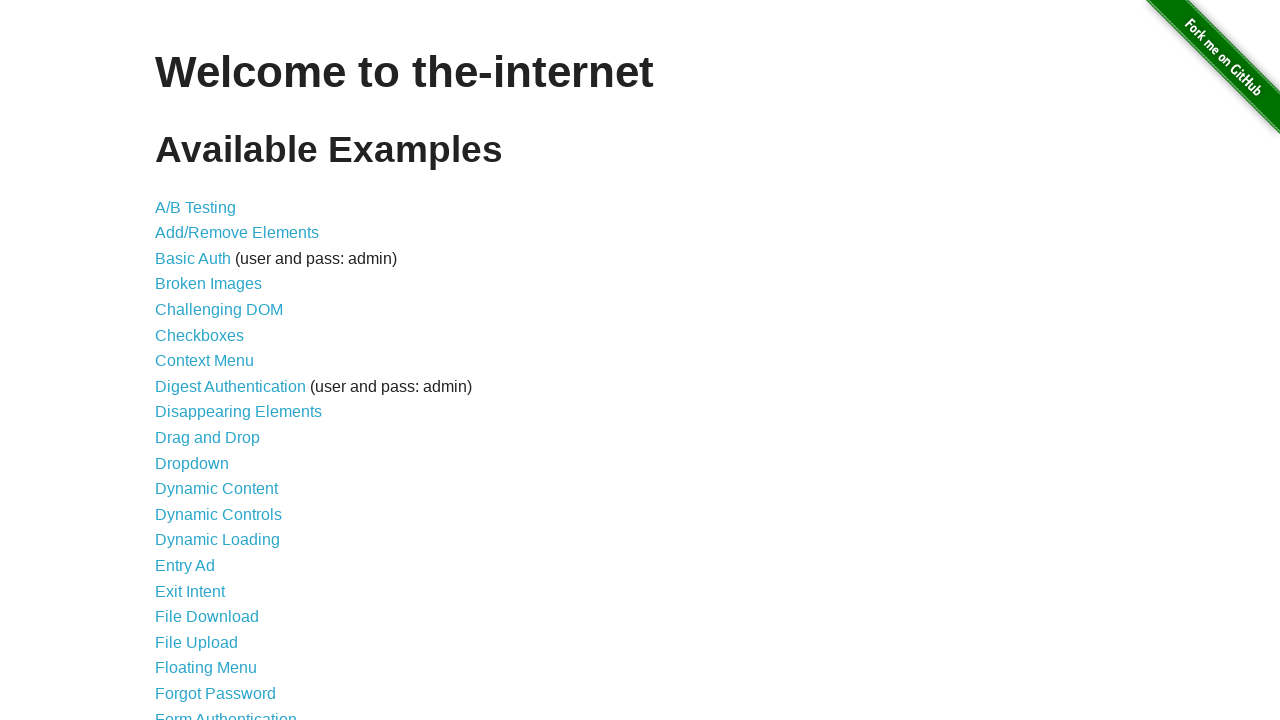

Clicked on Dropdown link from home page at (192, 463) on a[href='/dropdown']
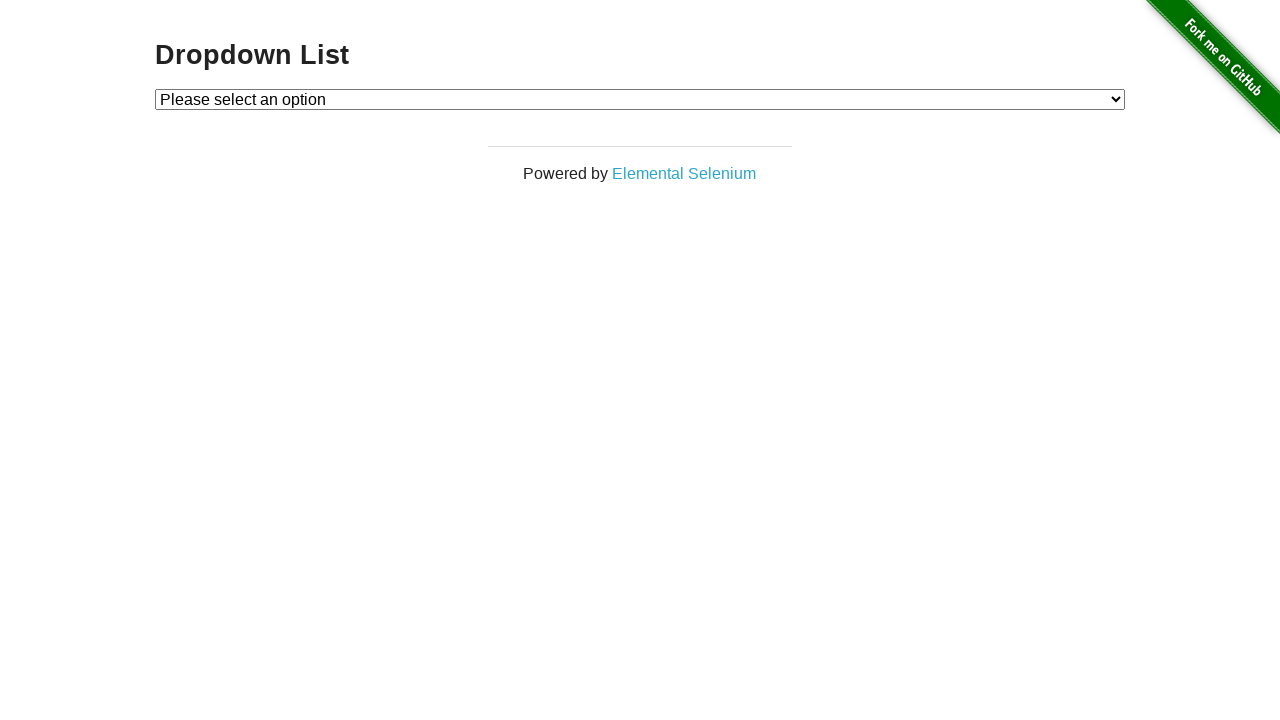

Dropdown page loaded and selector #dropdown is visible
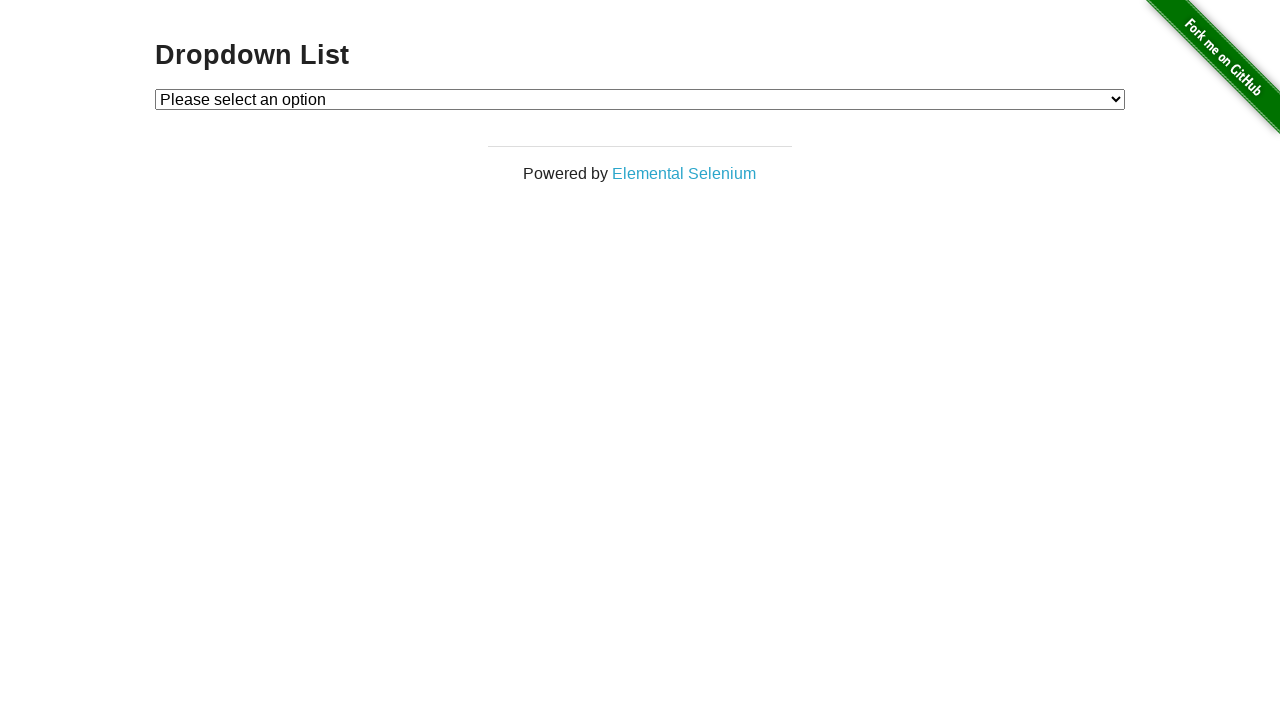

Clicked on dropdown menu to open it at (640, 99) on #dropdown
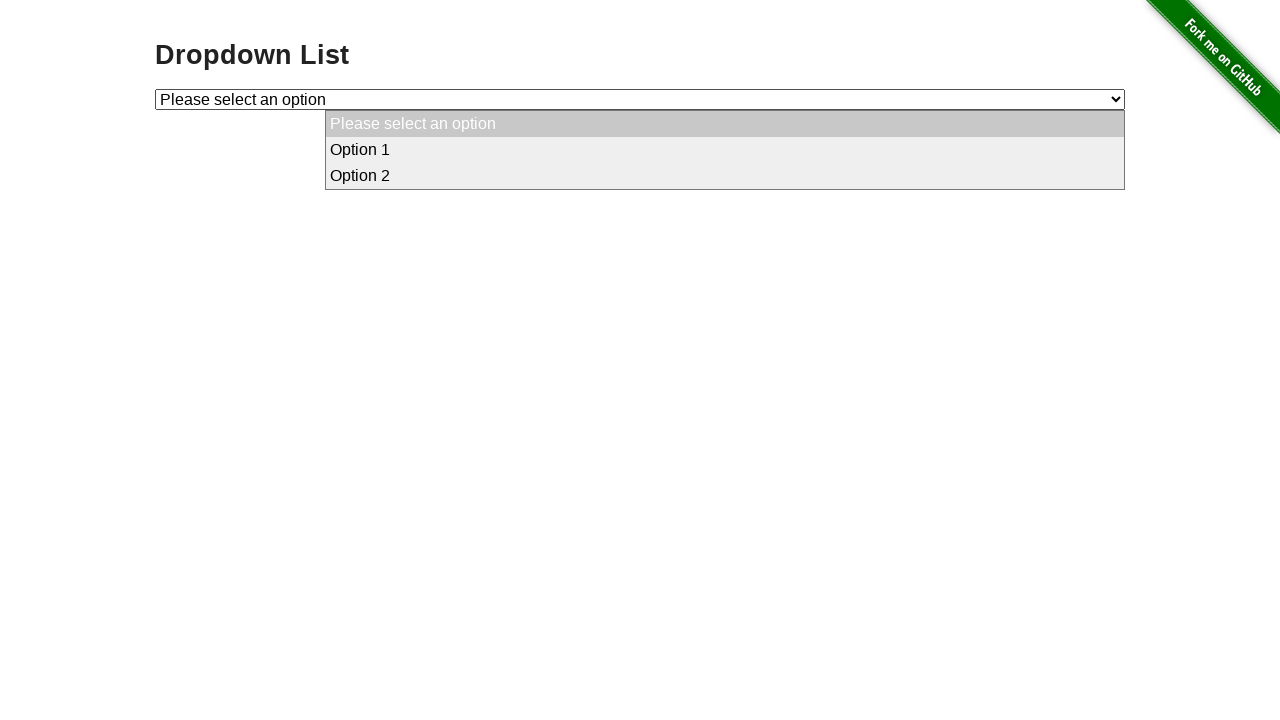

Selected Option 2 from the dropdown menu on #dropdown
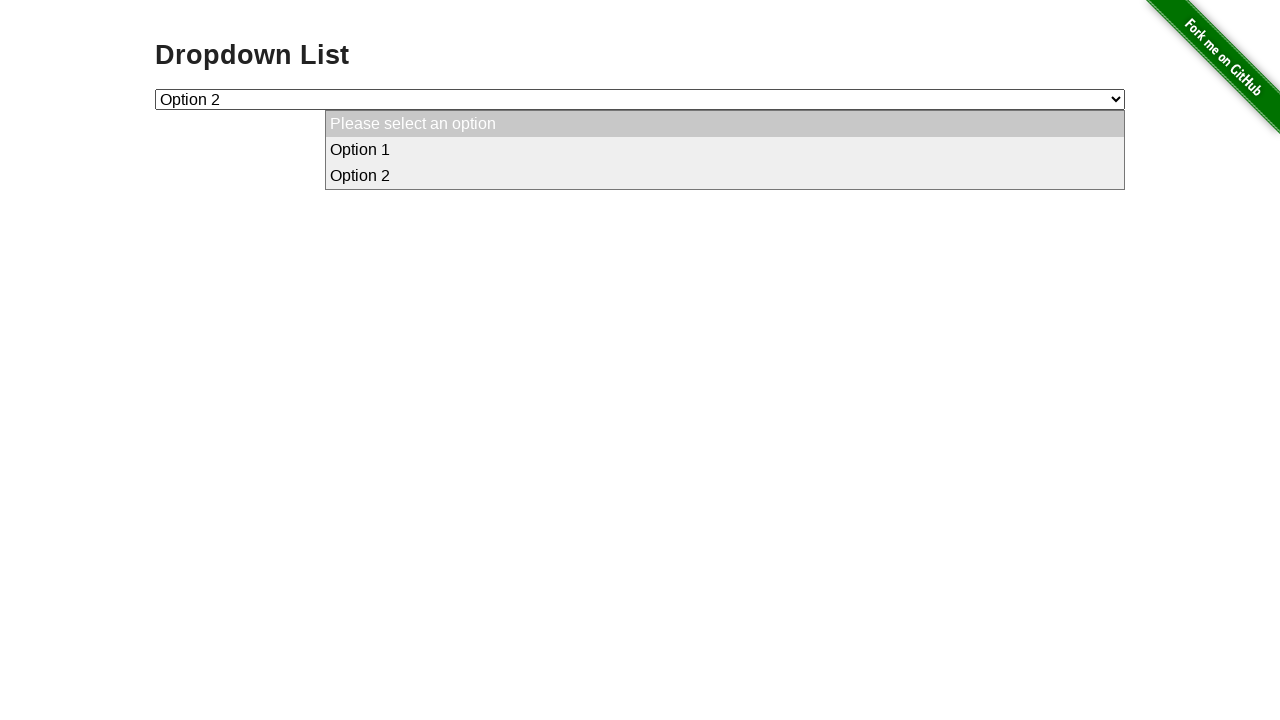

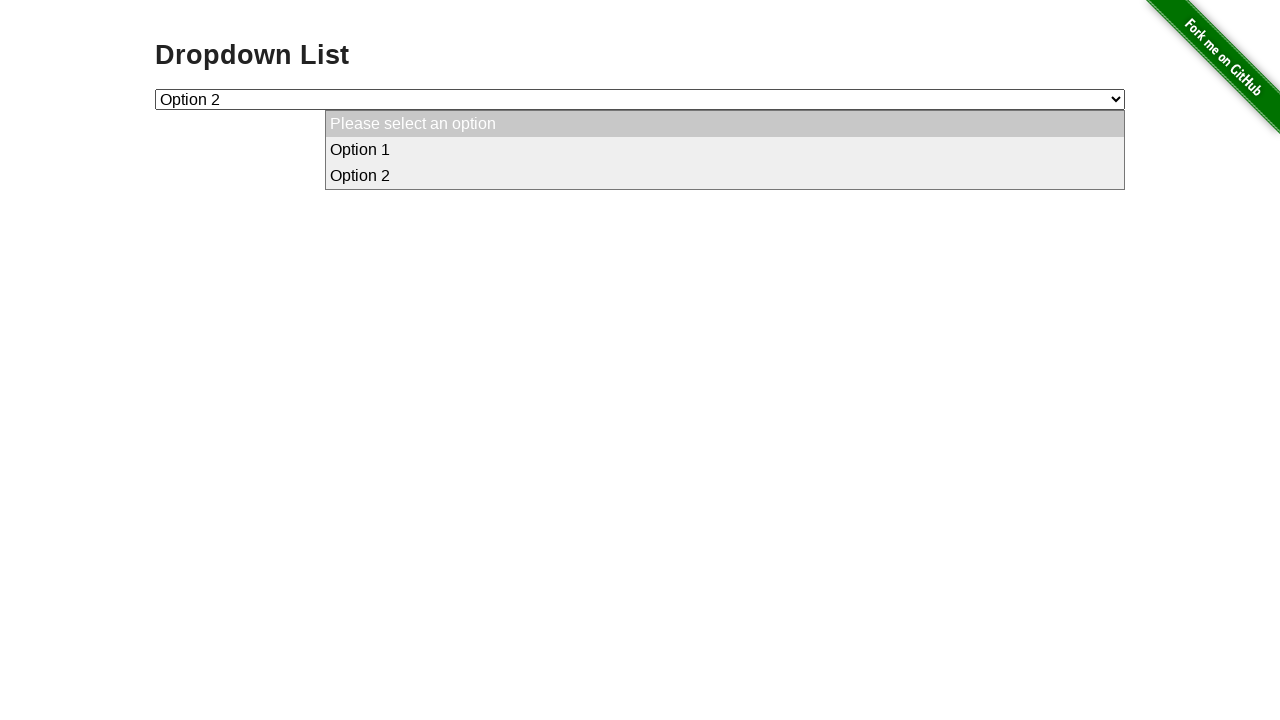